Tests link navigation by clicking a dynamically calculated link text, then fills out a multi-field form with first name, last name, city, and country, and submits it.

Starting URL: http://suninjuly.github.io/find_link_text

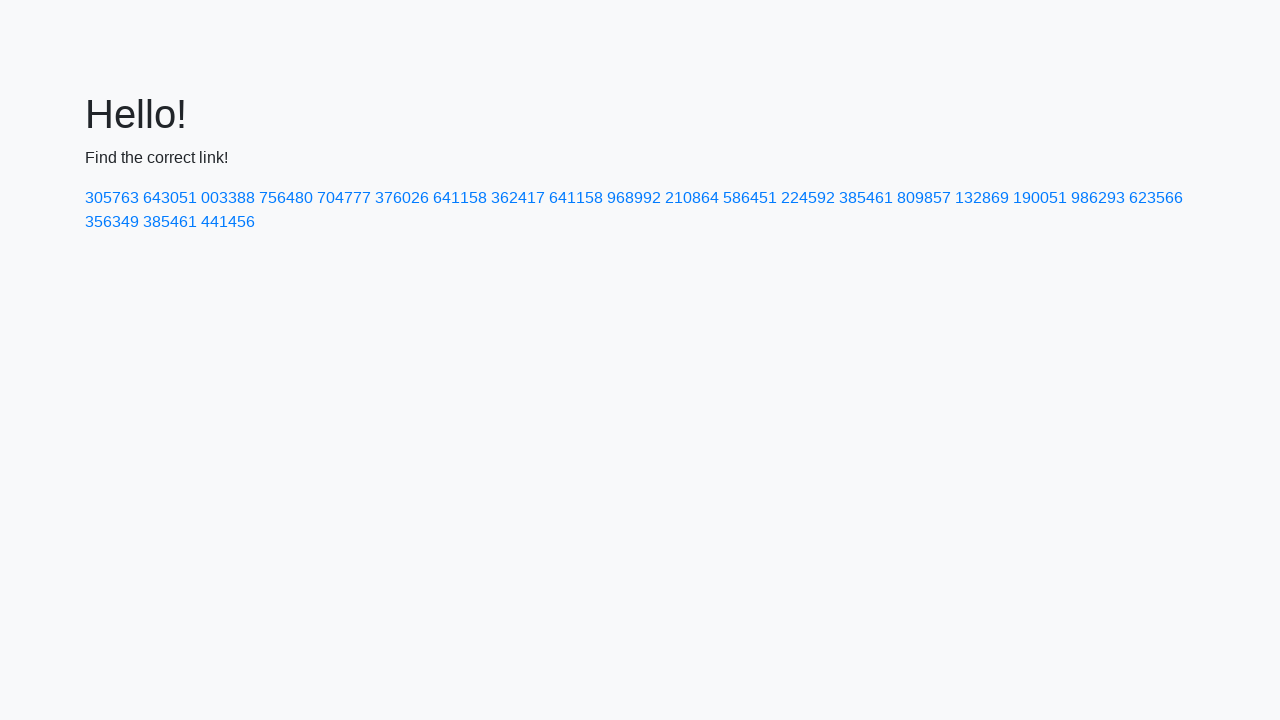

Clicked link with dynamically calculated text '224592' at (808, 198) on text=224592
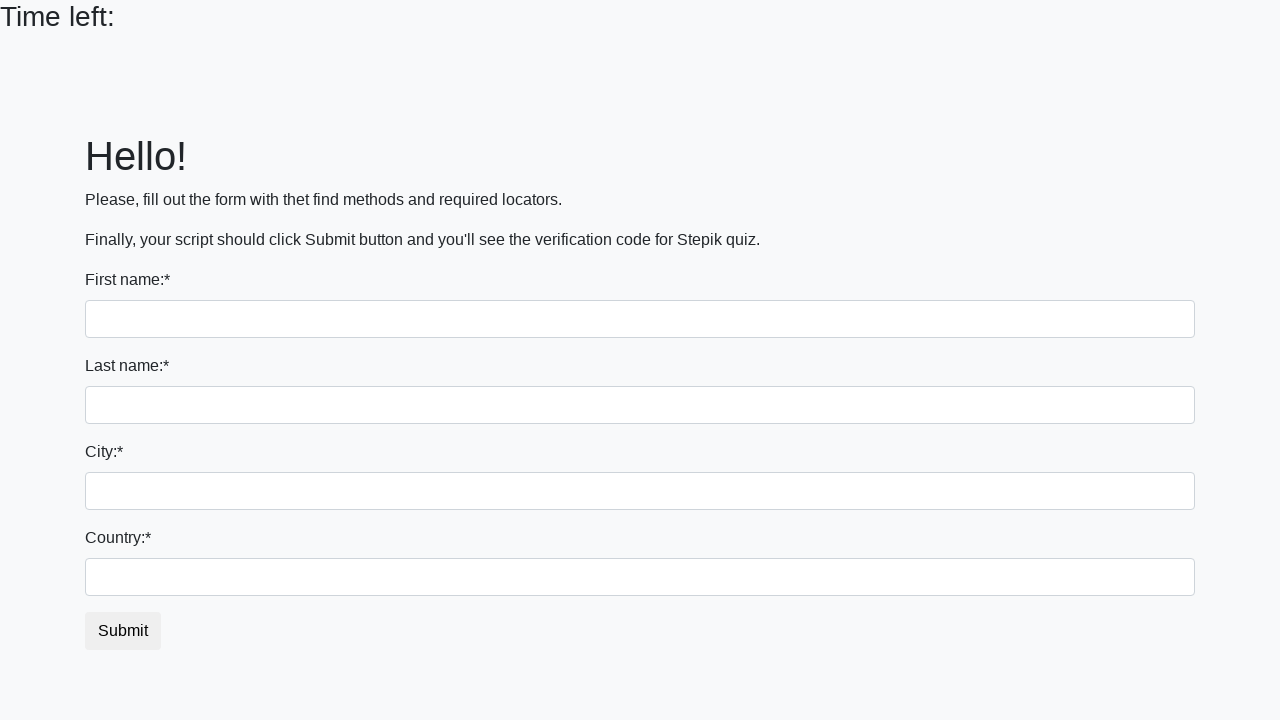

Filled first name field with 'Ivan' on input
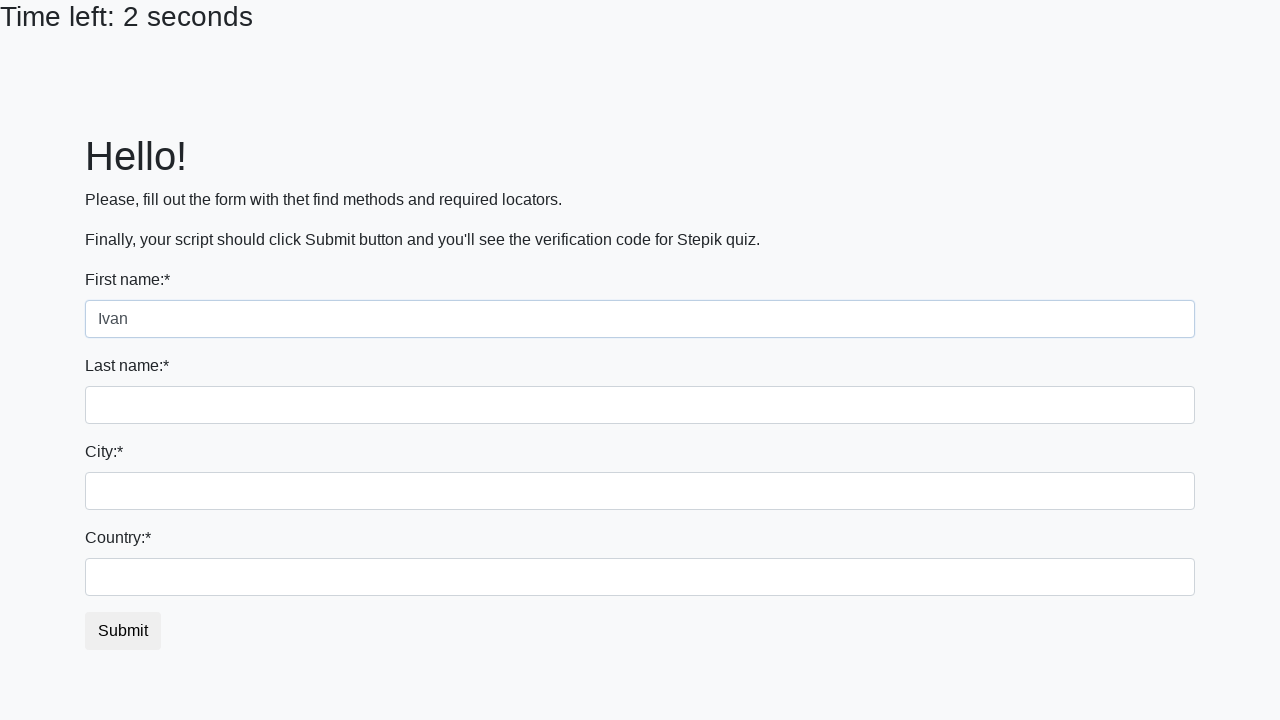

Filled last name field with 'Petrov' on input[name='last_name']
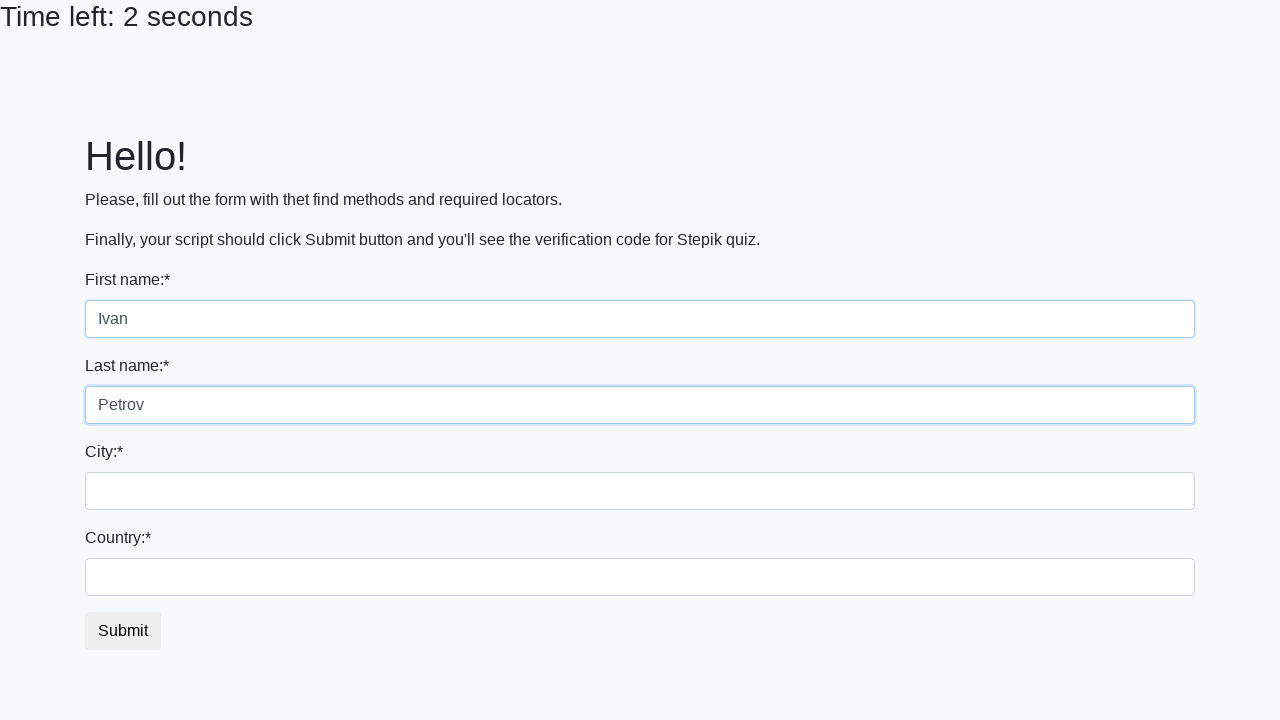

Filled city field with 'Smolensk' on .city
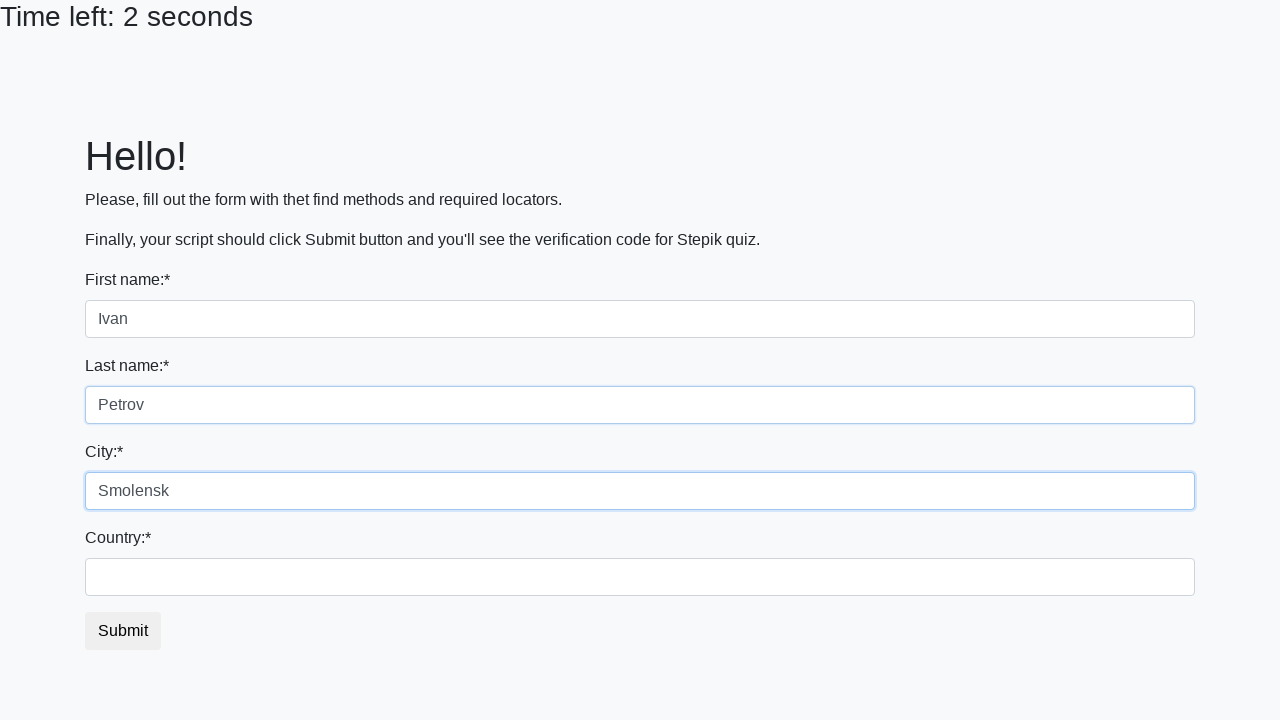

Filled country field with 'Russia' on #country
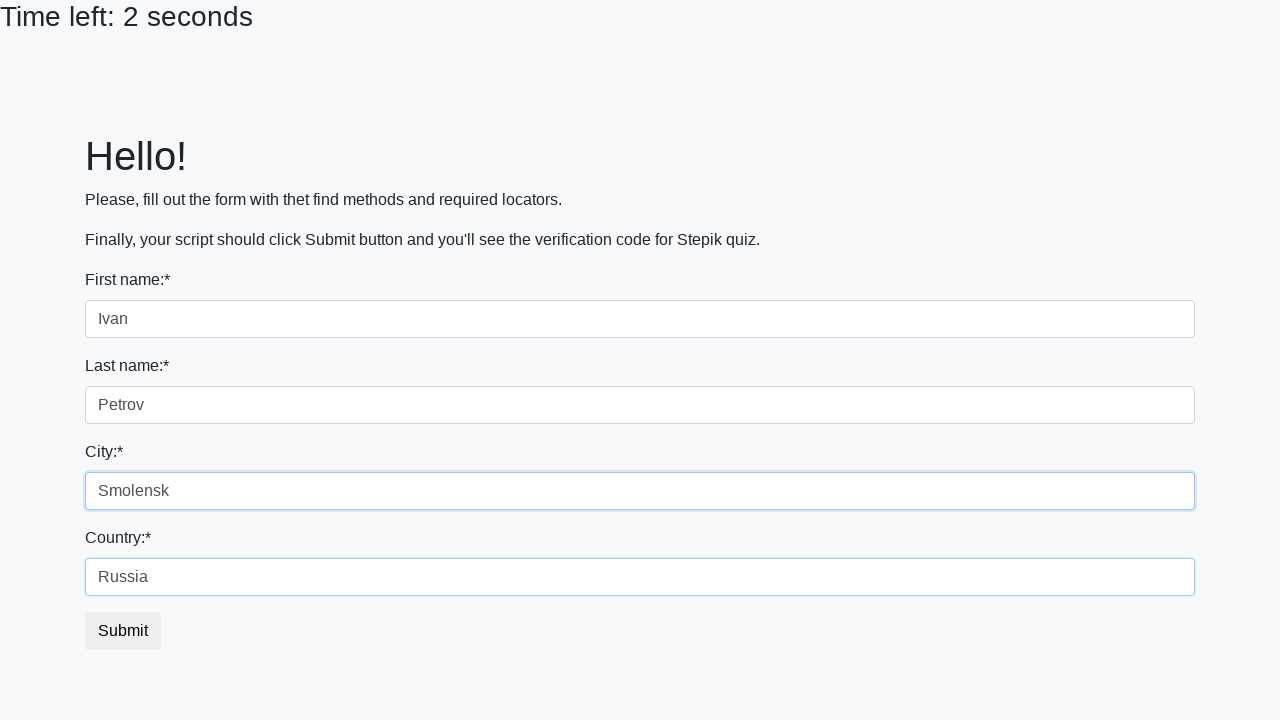

Clicked submit button to submit form at (123, 631) on .btn-default
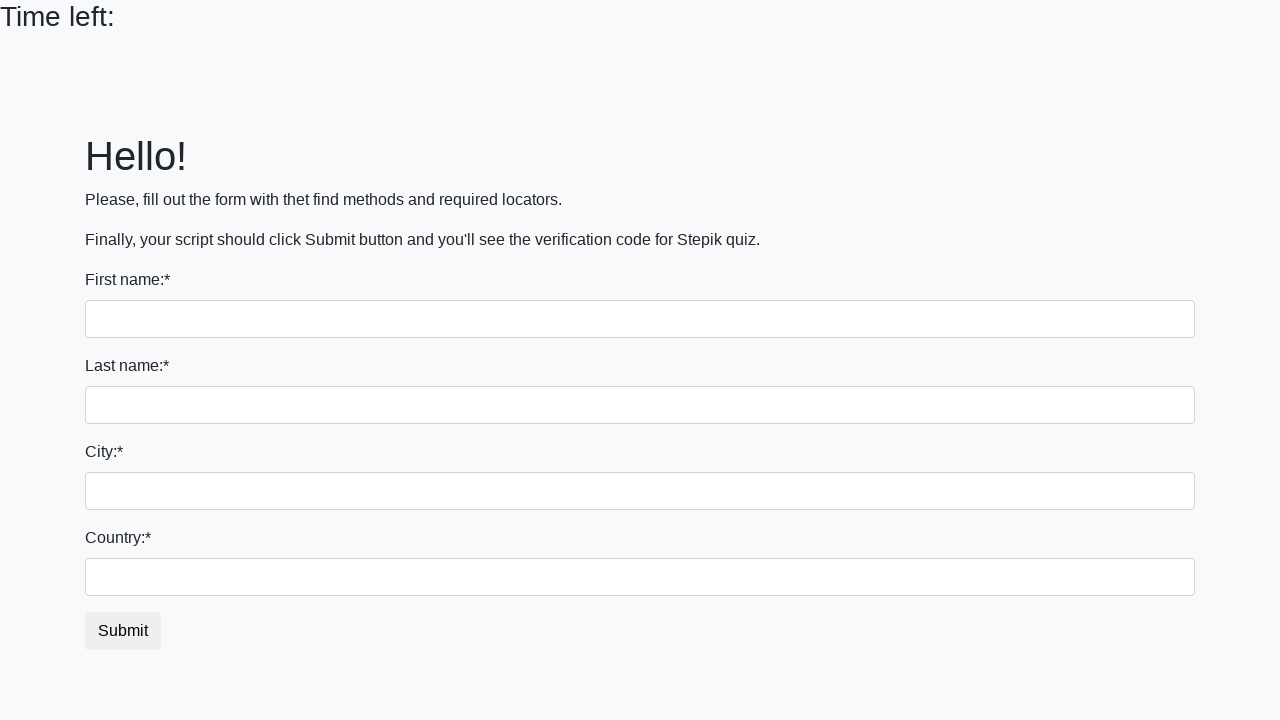

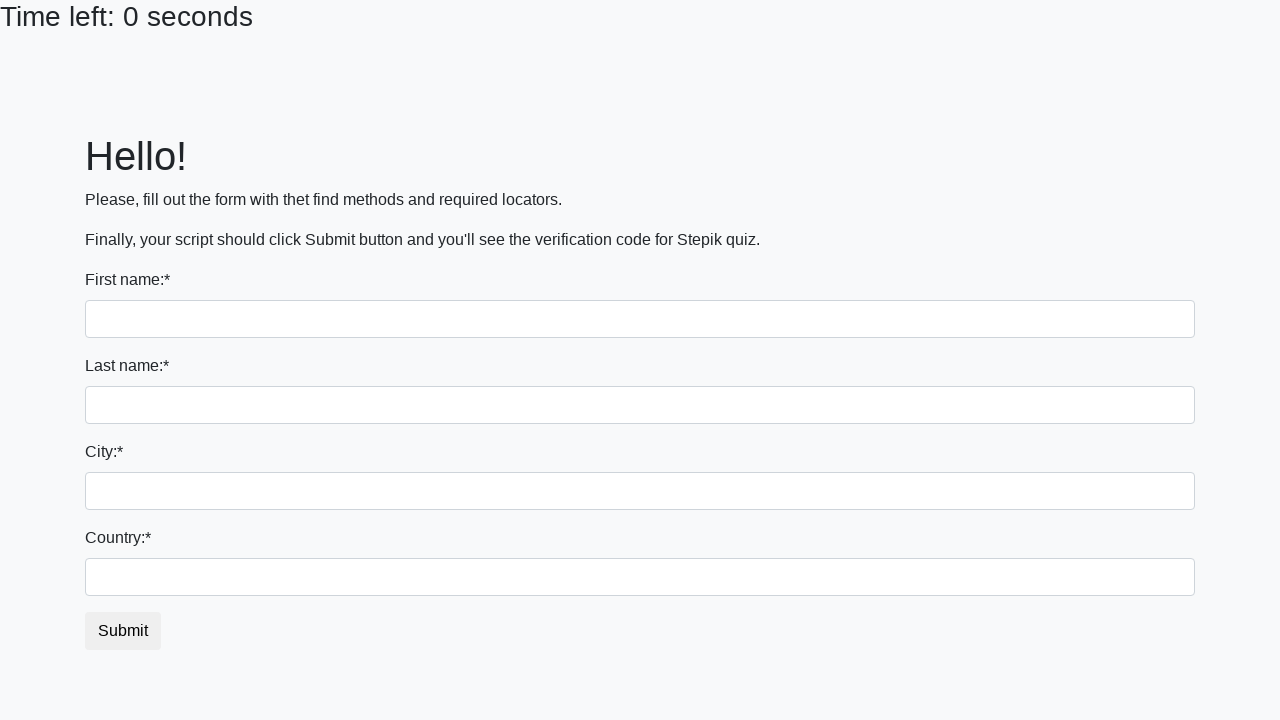